Tests clearing the complete state of all items by checking and then unchecking the toggle all

Starting URL: https://demo.playwright.dev/todomvc

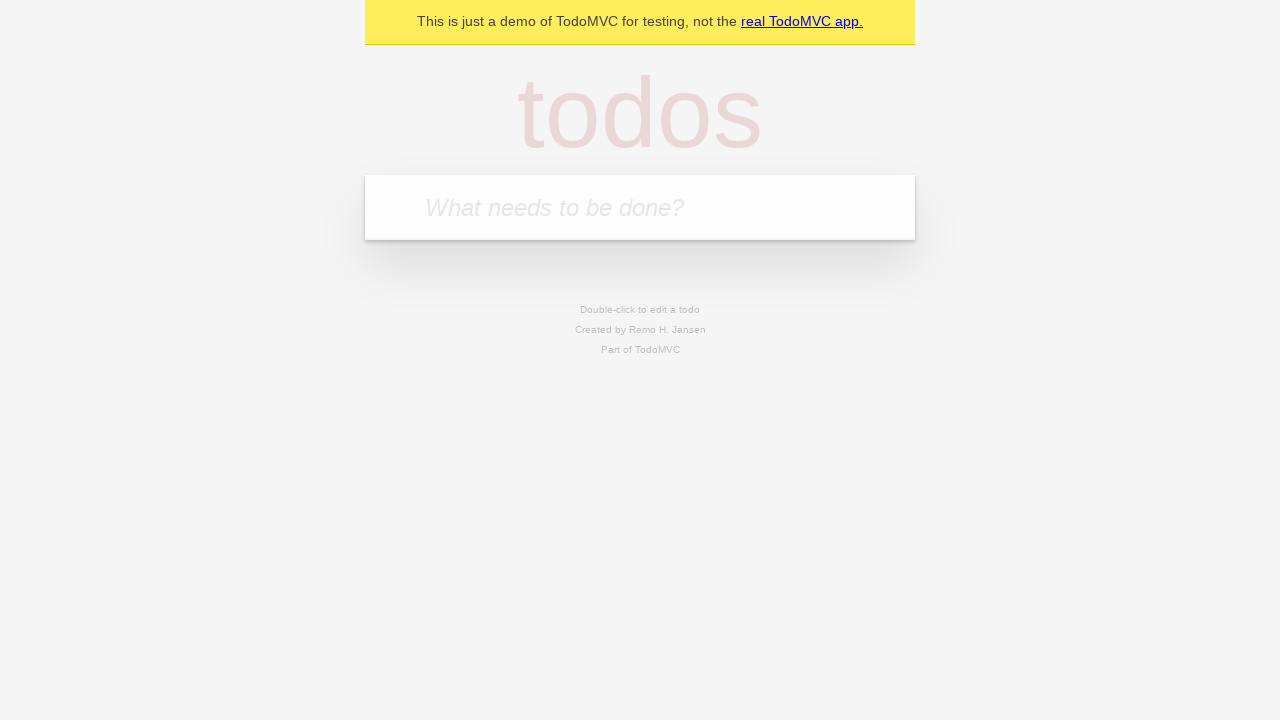

Filled todo input with 'buy some cheese' on internal:attr=[placeholder="What needs to be done?"i]
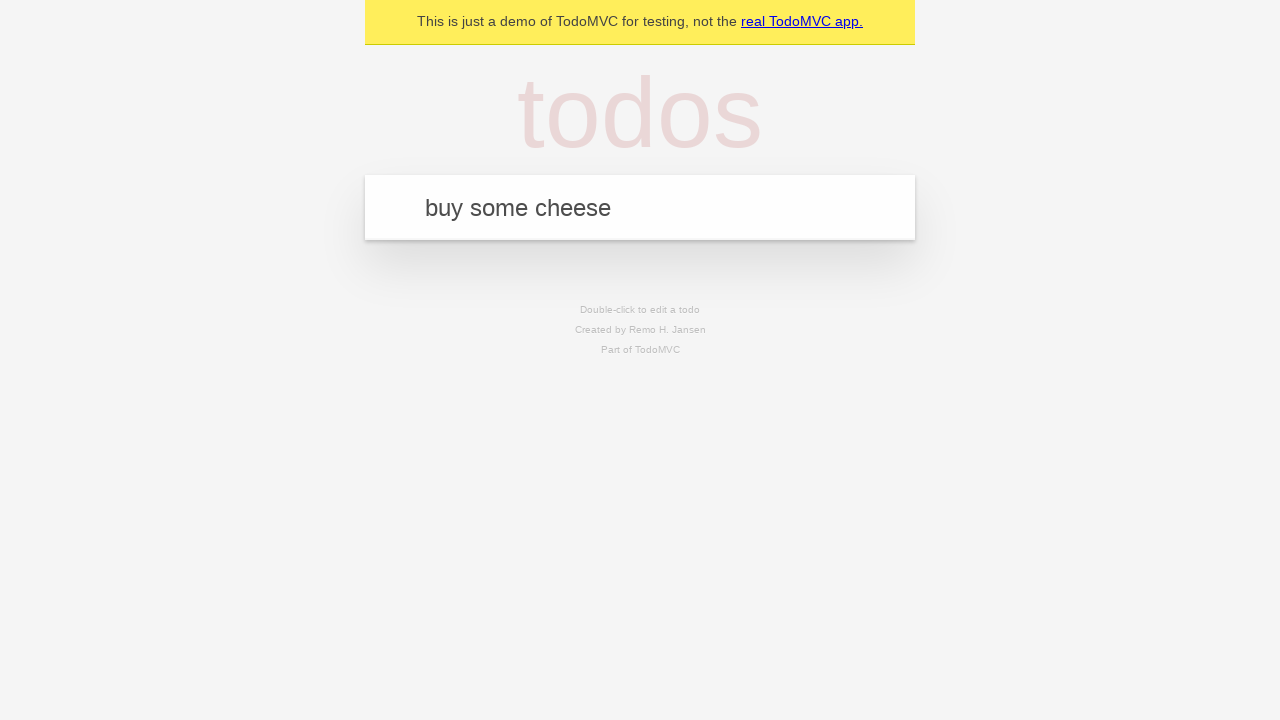

Pressed Enter to add first todo item on internal:attr=[placeholder="What needs to be done?"i]
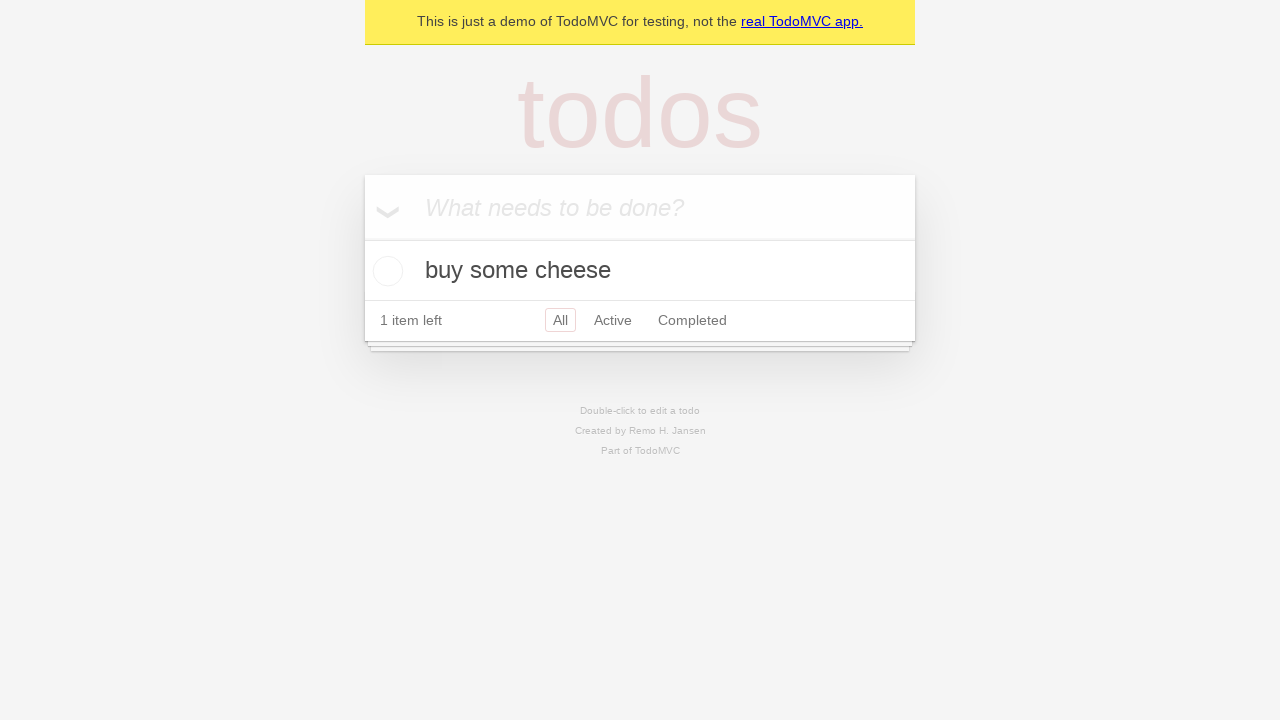

Filled todo input with 'feed the cat' on internal:attr=[placeholder="What needs to be done?"i]
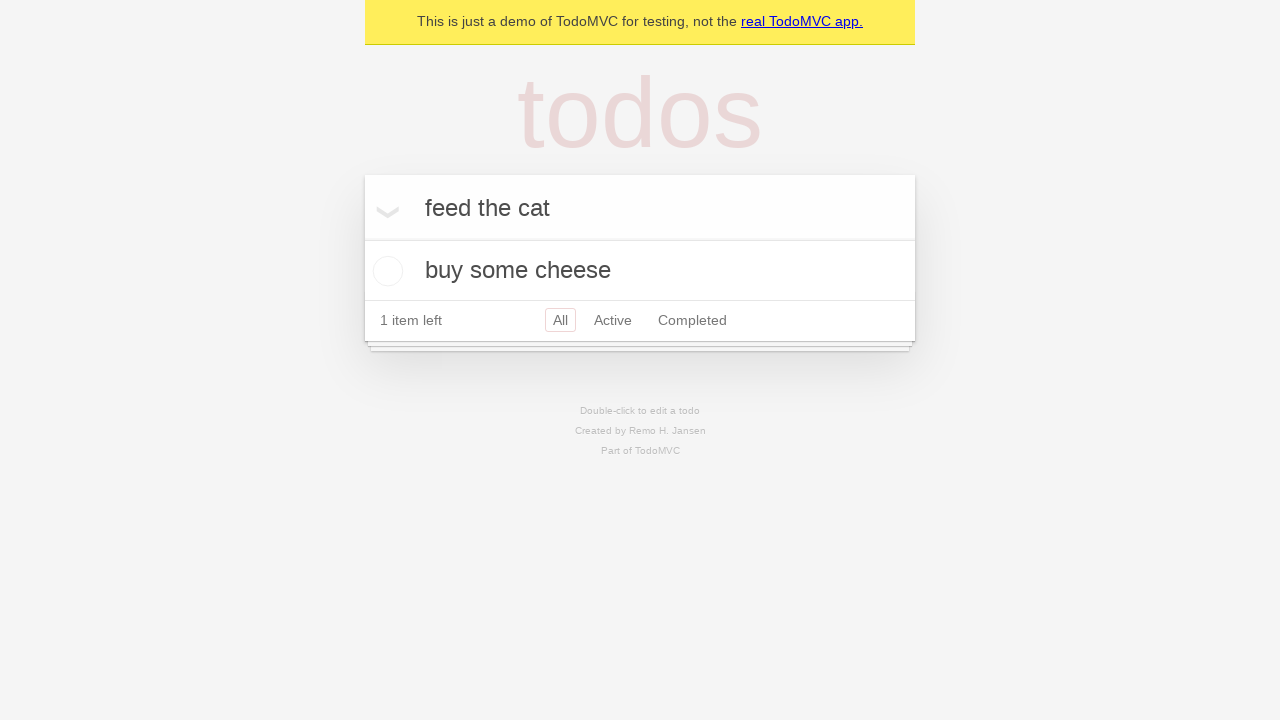

Pressed Enter to add second todo item on internal:attr=[placeholder="What needs to be done?"i]
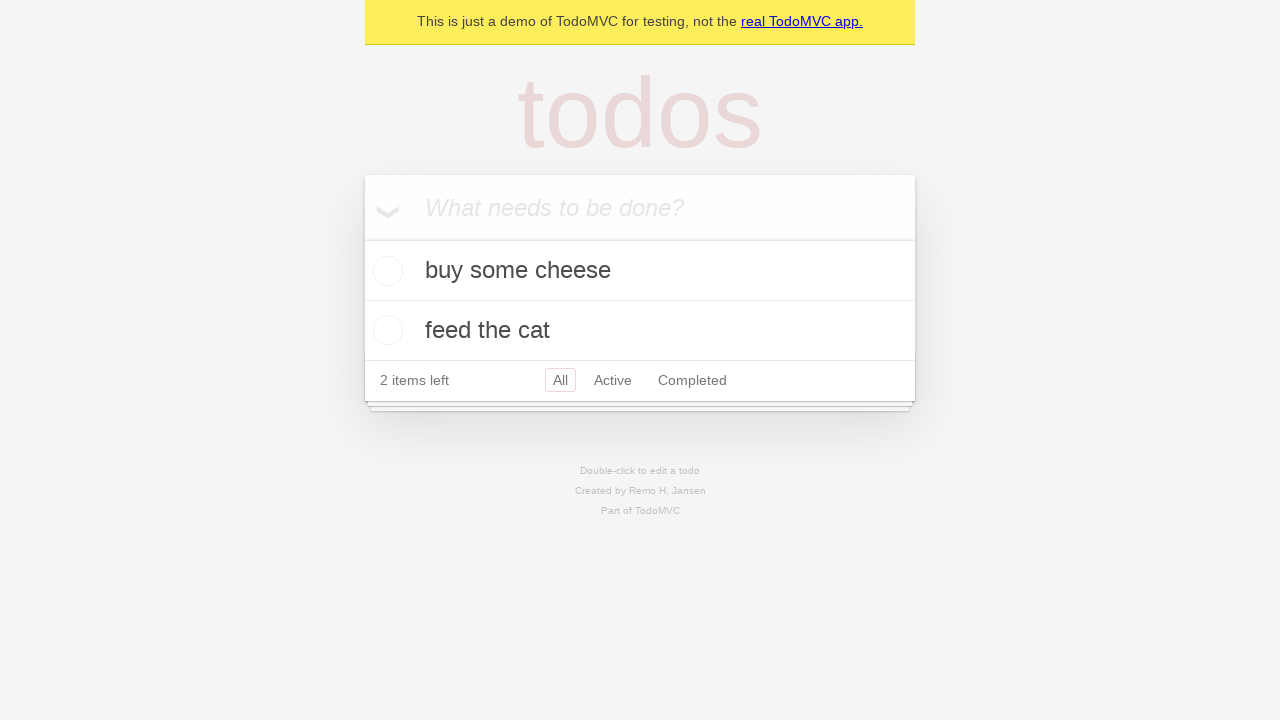

Filled todo input with 'book a doctors appointment' on internal:attr=[placeholder="What needs to be done?"i]
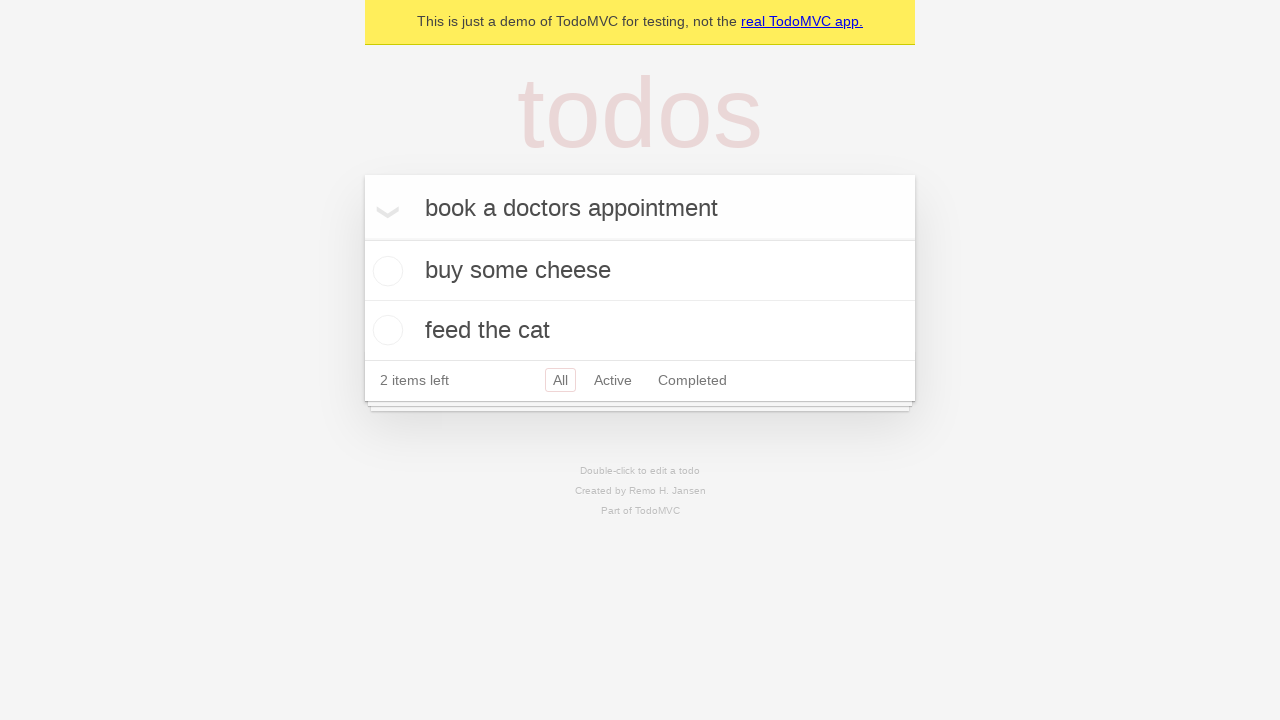

Pressed Enter to add third todo item on internal:attr=[placeholder="What needs to be done?"i]
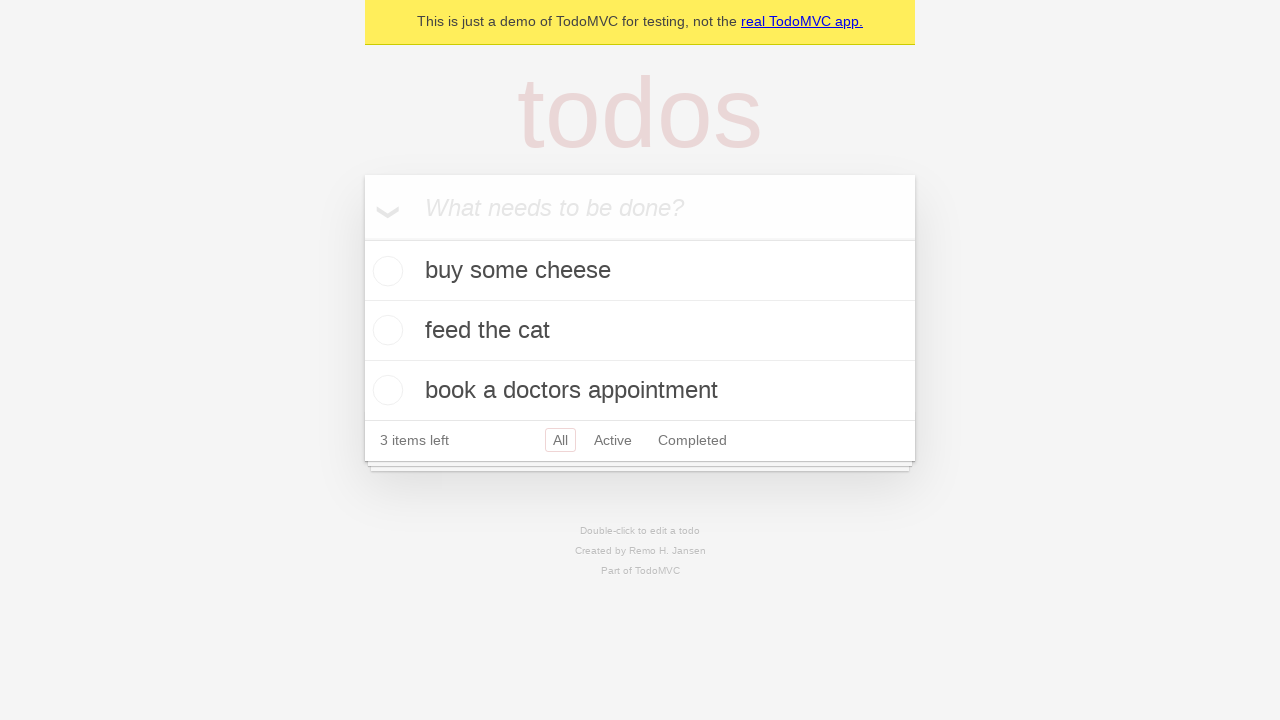

Waited for third todo item to appear in the list
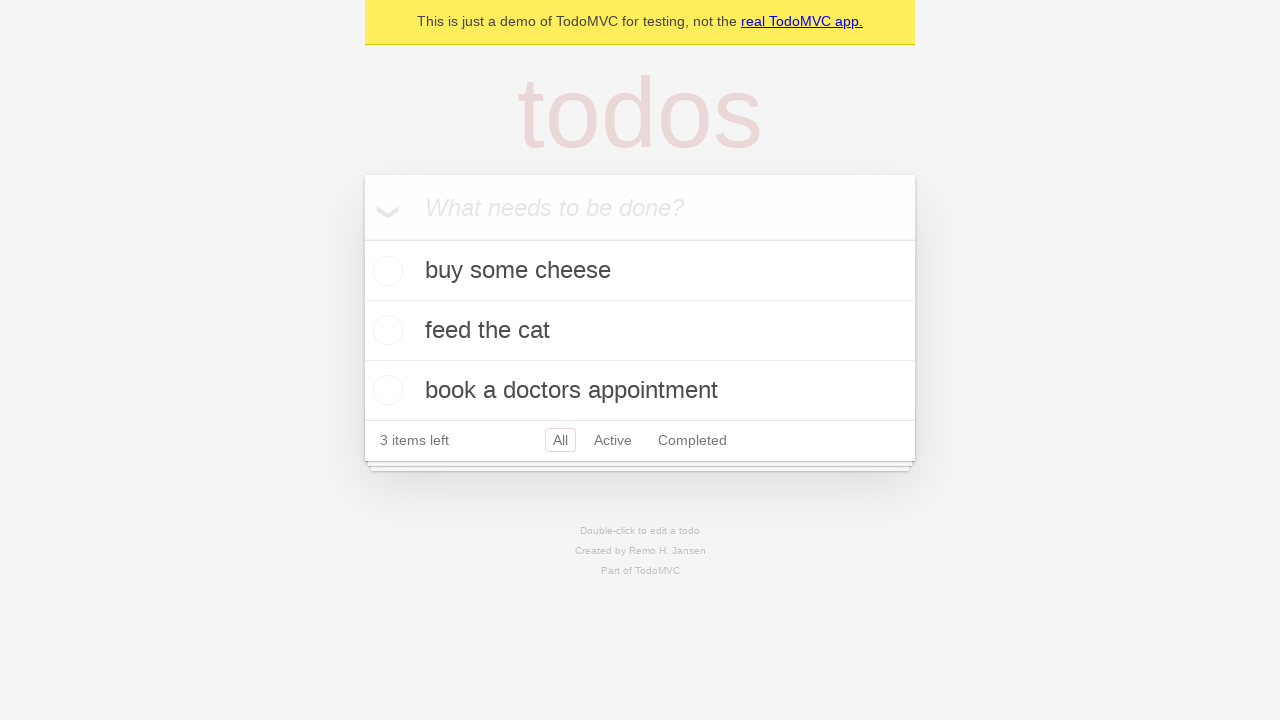

Checked the 'Mark all as complete' toggle to mark all todos as complete at (362, 238) on internal:label="Mark all as complete"i
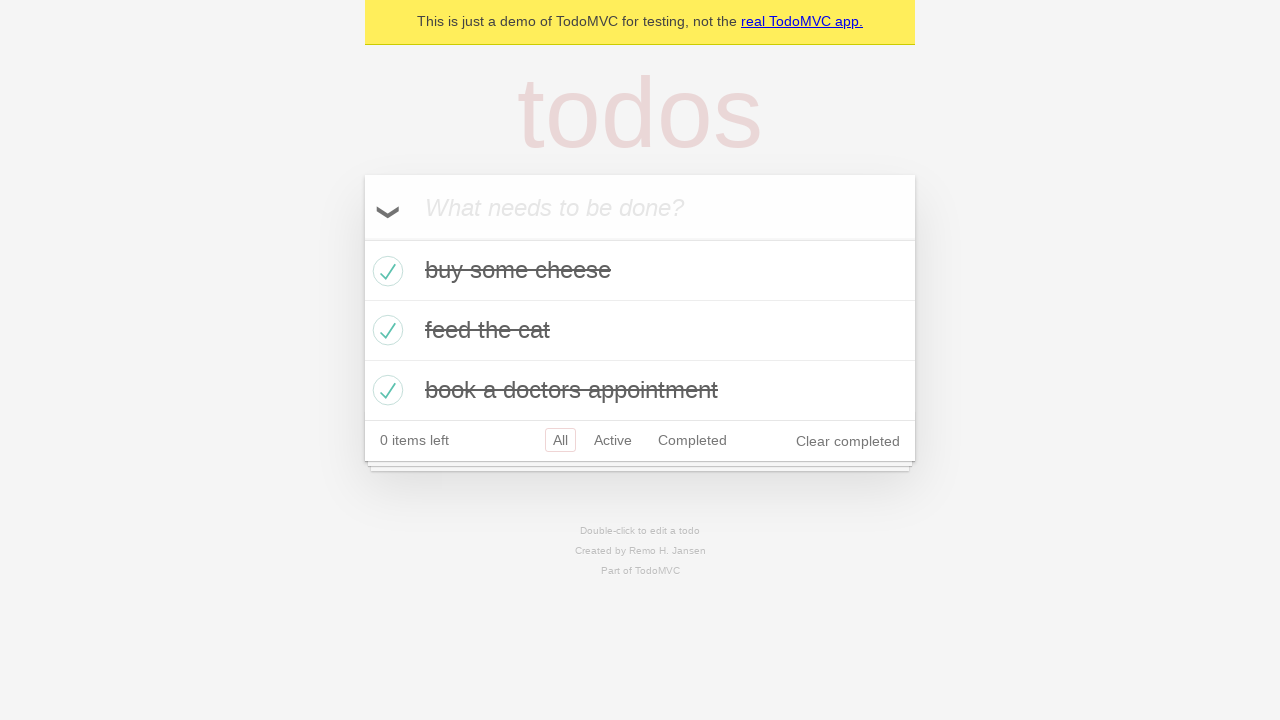

Unchecked the 'Mark all as complete' toggle to clear completion state of all todos at (362, 238) on internal:label="Mark all as complete"i
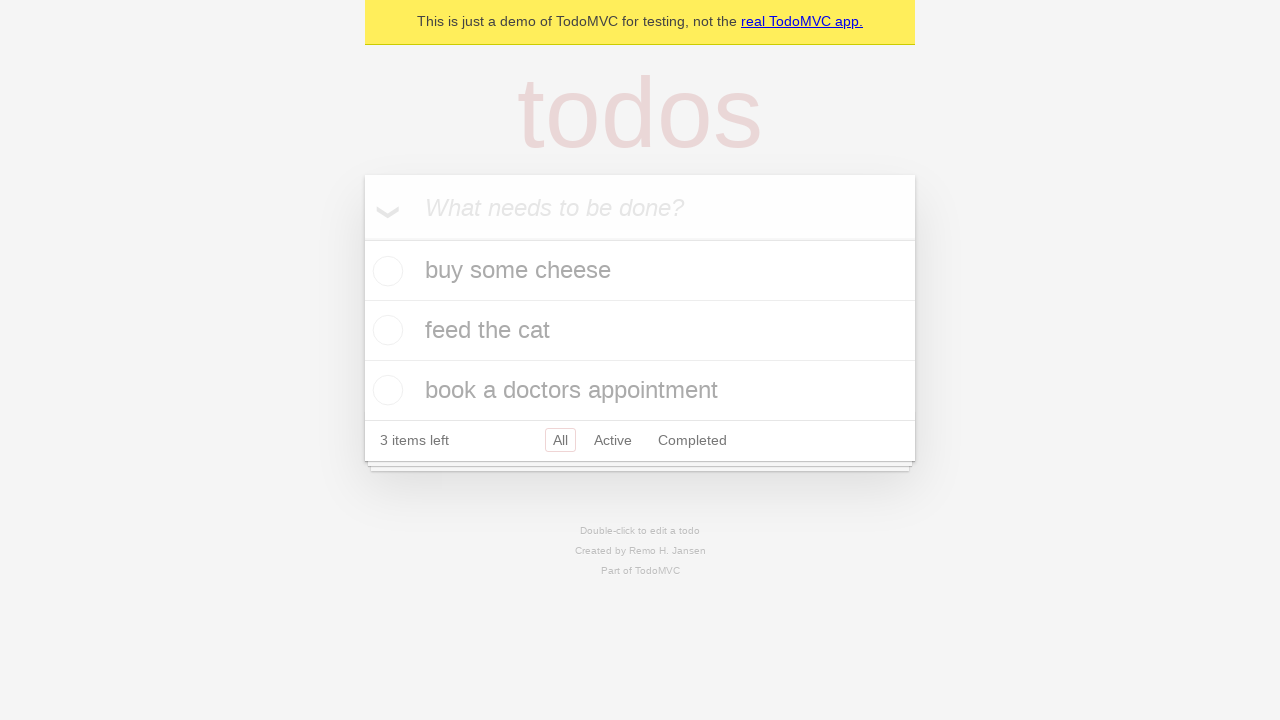

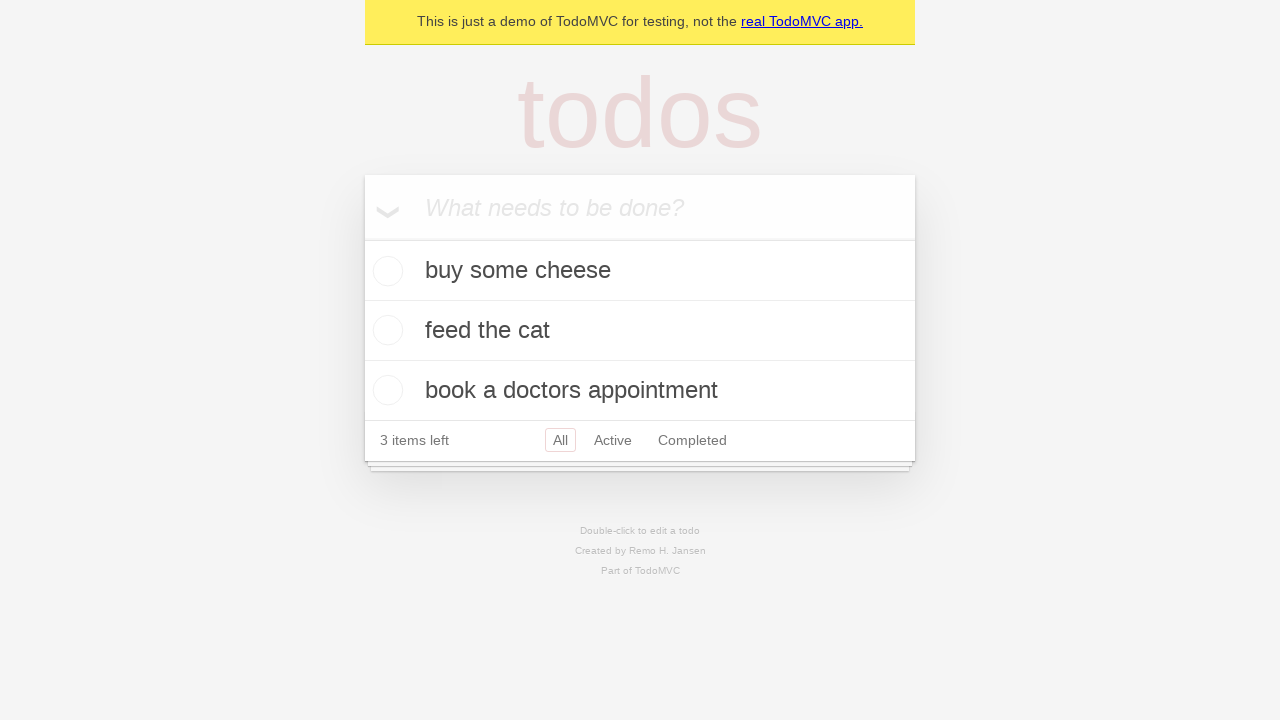